Navigates to The Internet test application and clicks on the Basic Auth example link, which demonstrates triggering a browser authentication popup.

Starting URL: http://the-internet.herokuapp.com/

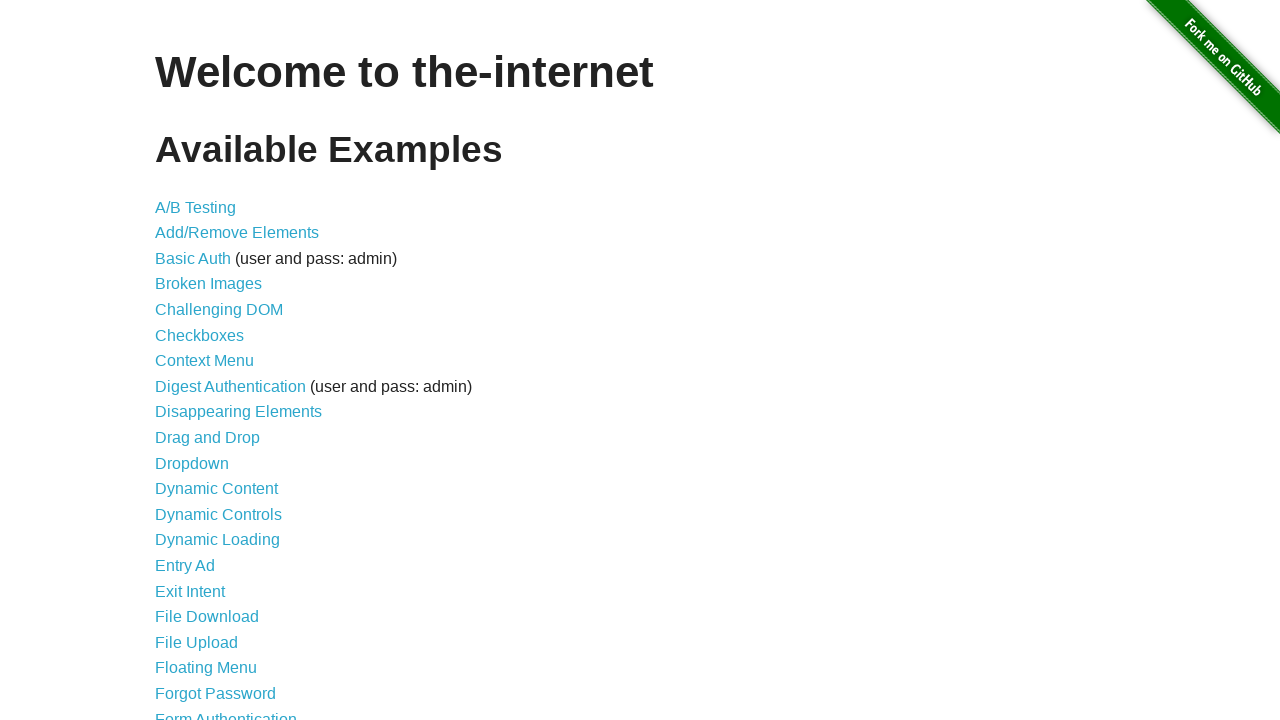

Set viewport size to 1920x1080
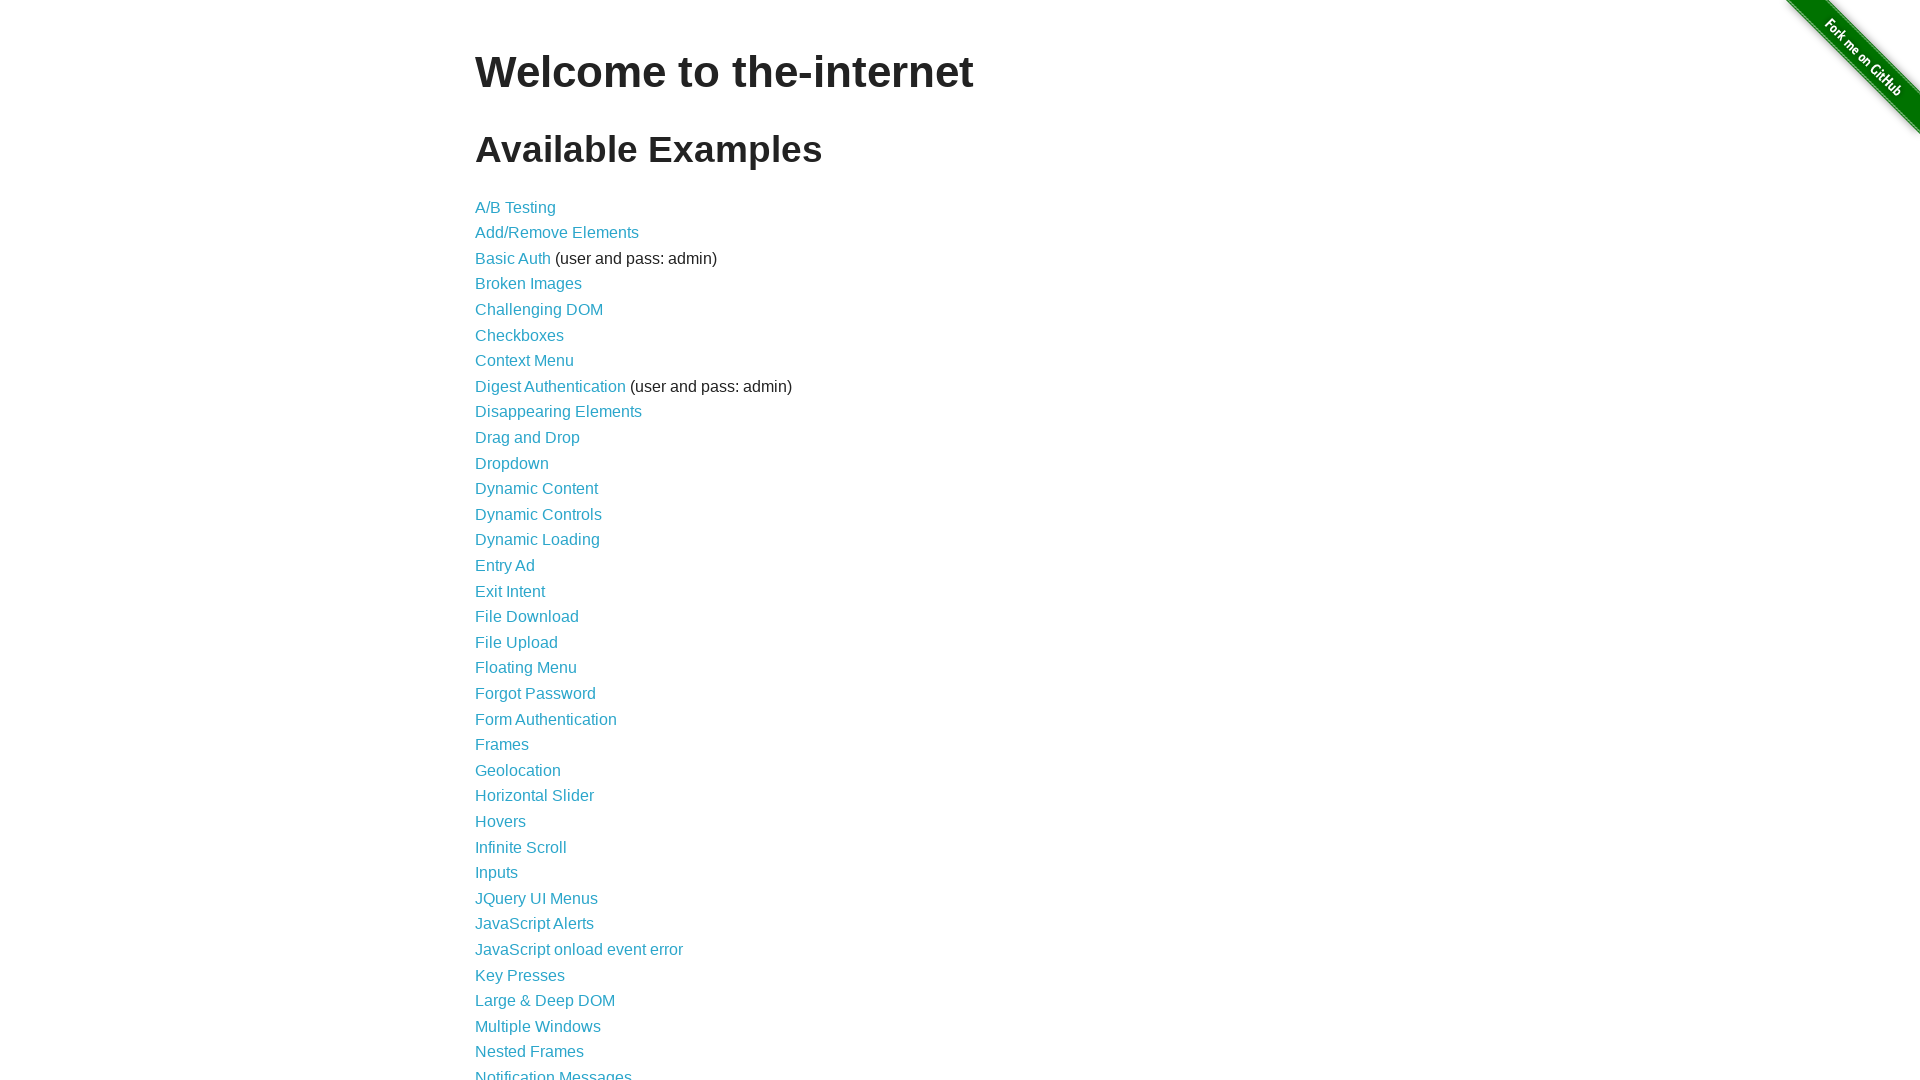

Clicked on Basic Auth example link to trigger browser authentication popup at (513, 258) on xpath=//a[contains(text(),'Basic Auth')]
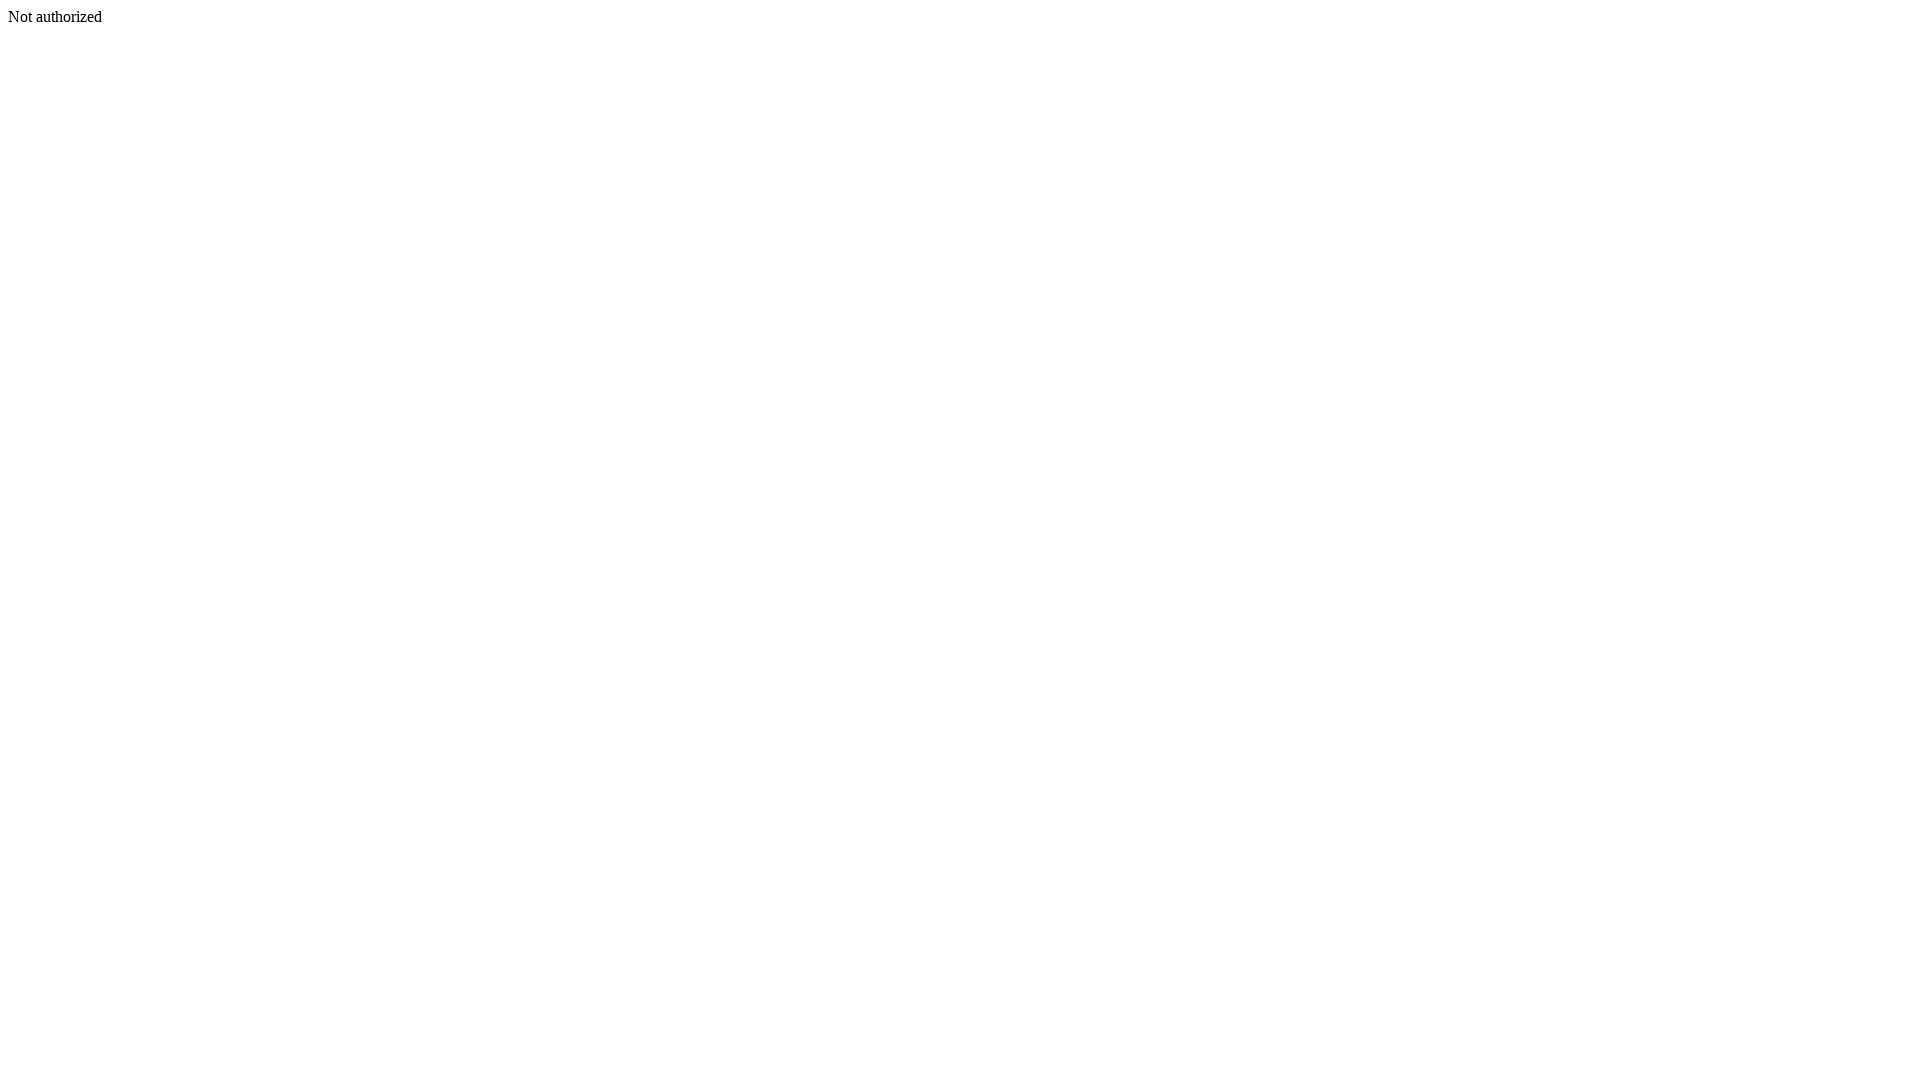

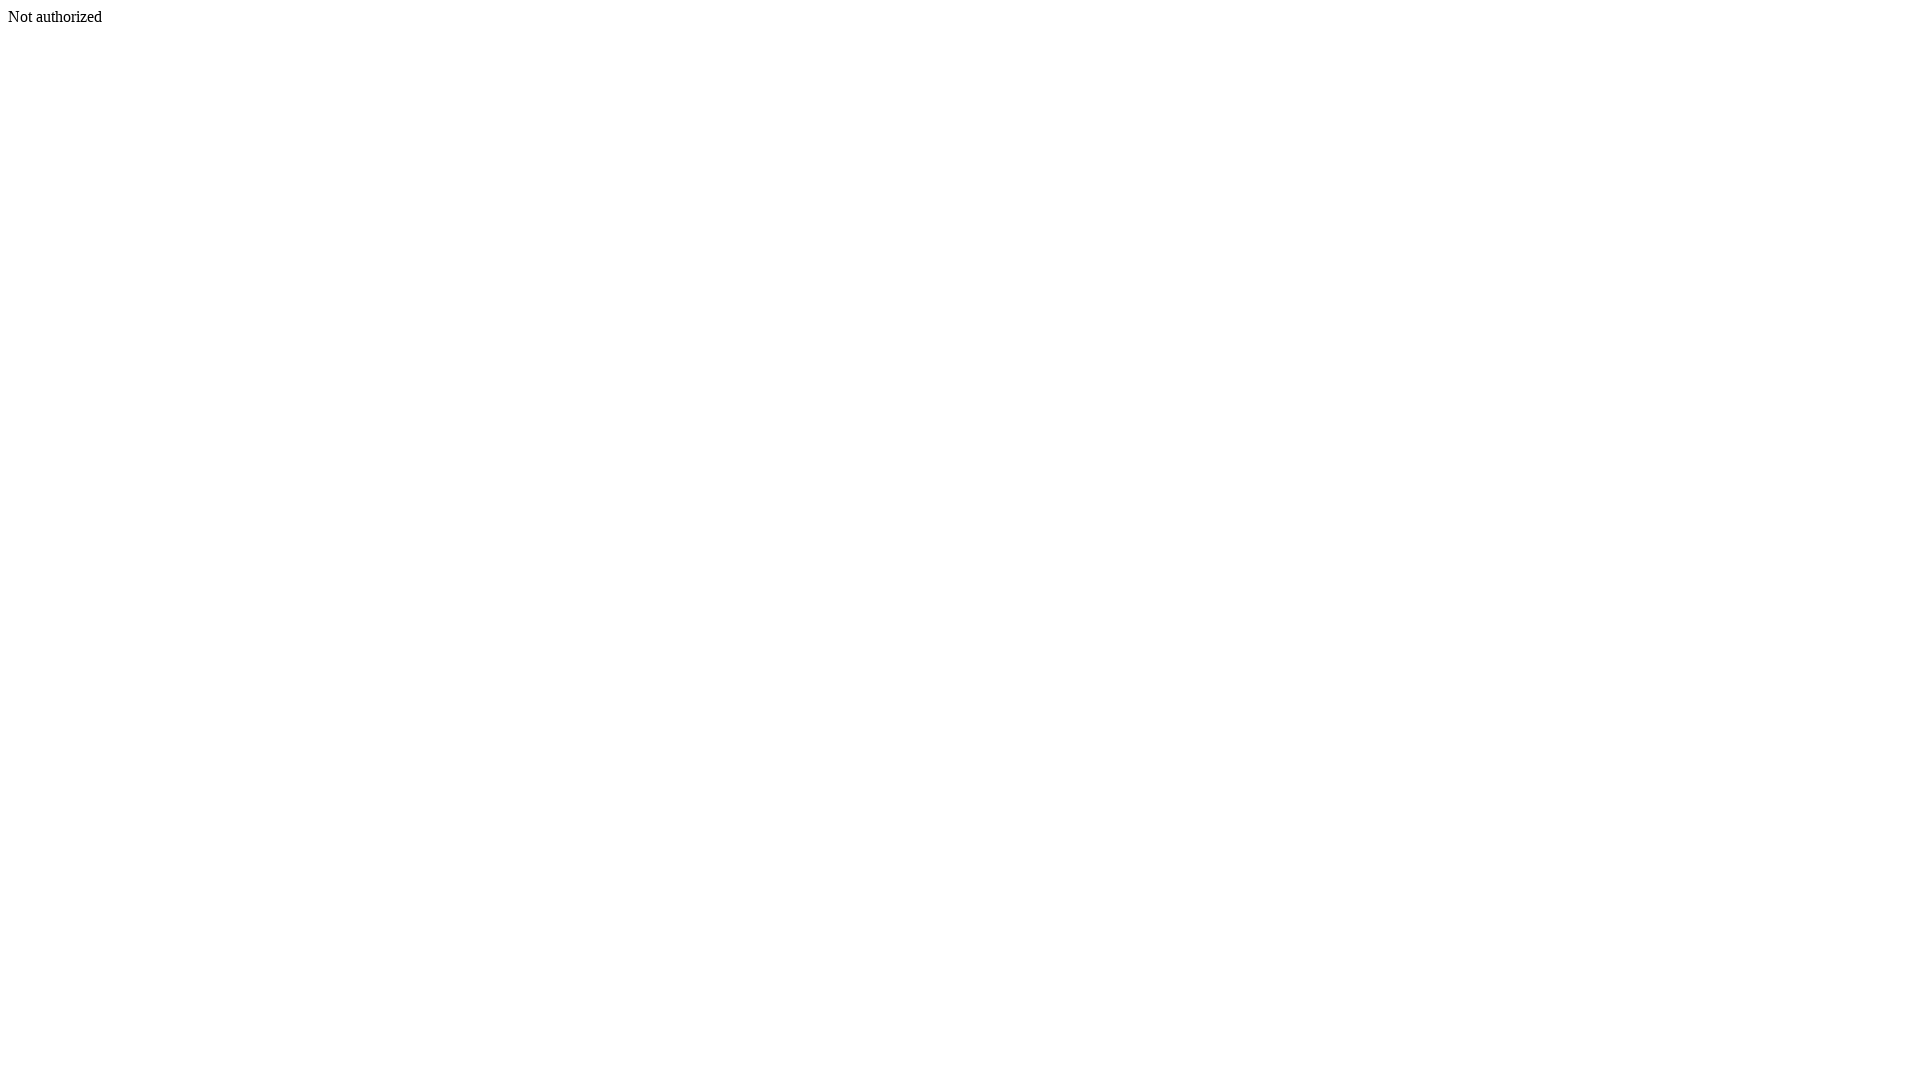